Tests that entering an empty string when editing removes the todo item

Starting URL: https://demo.playwright.dev/todomvc

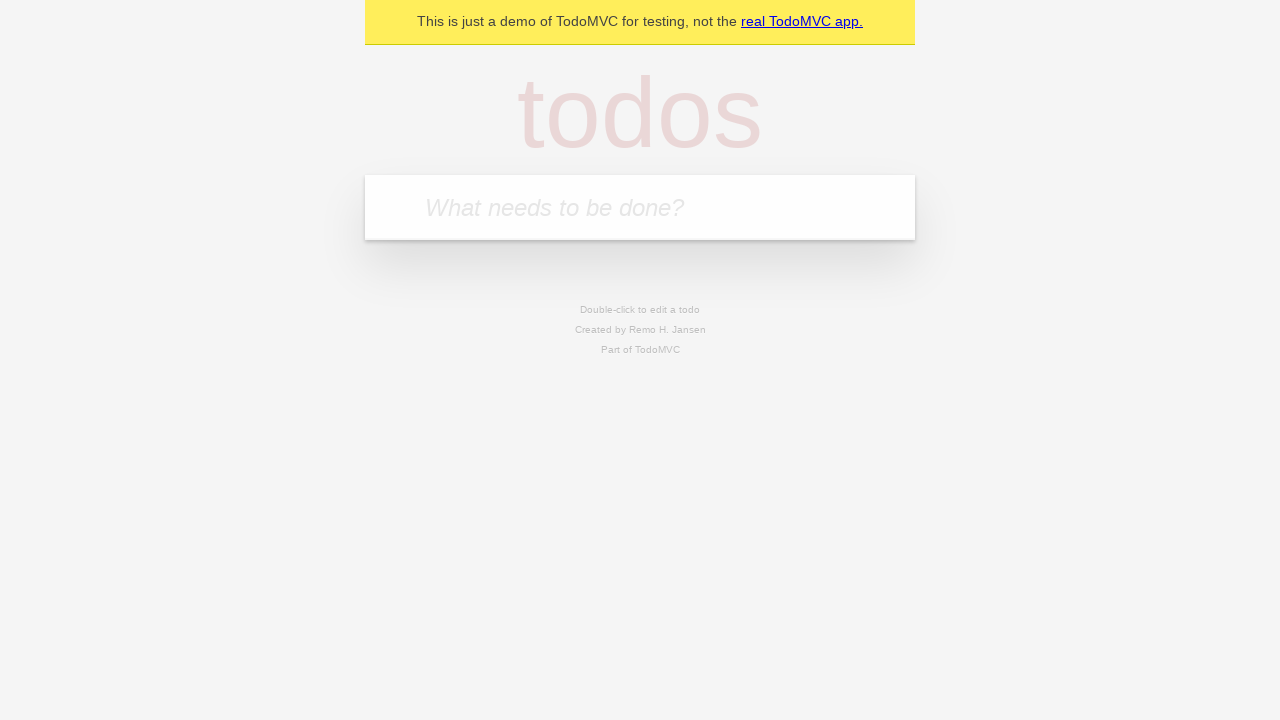

Filled new todo field with 'buy some cheese' on internal:attr=[placeholder="What needs to be done?"i]
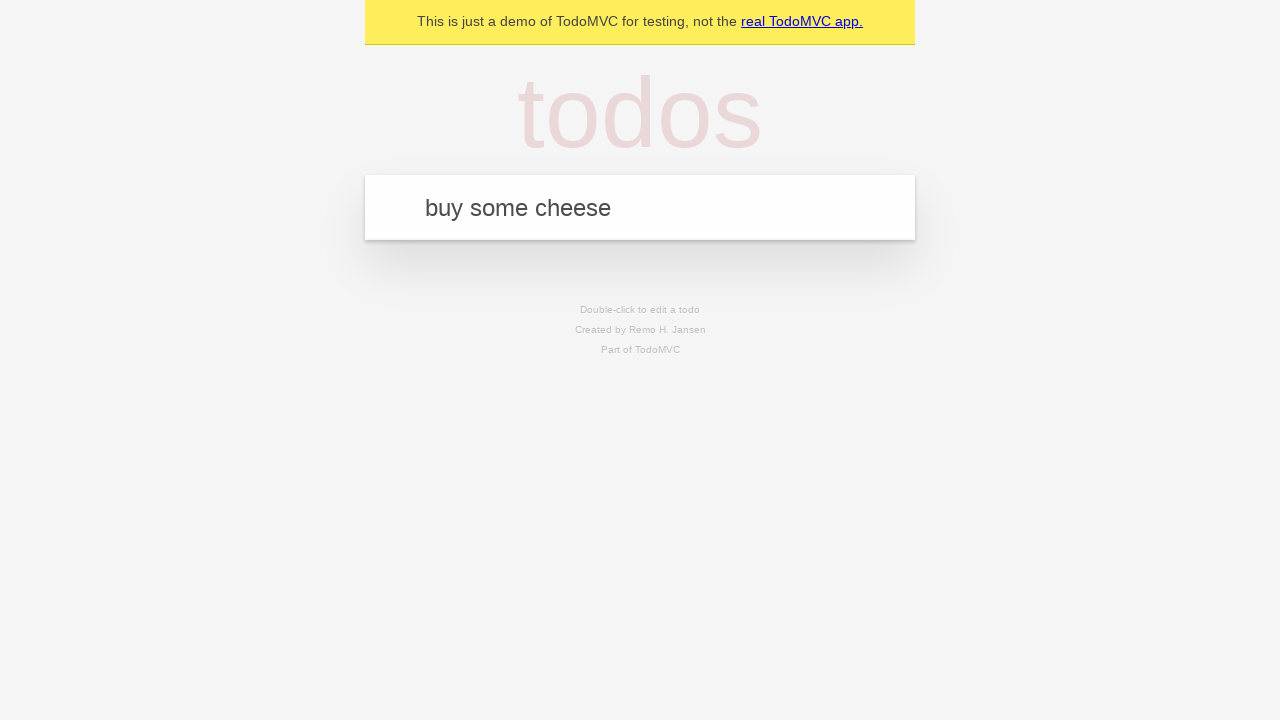

Pressed Enter to create todo 'buy some cheese' on internal:attr=[placeholder="What needs to be done?"i]
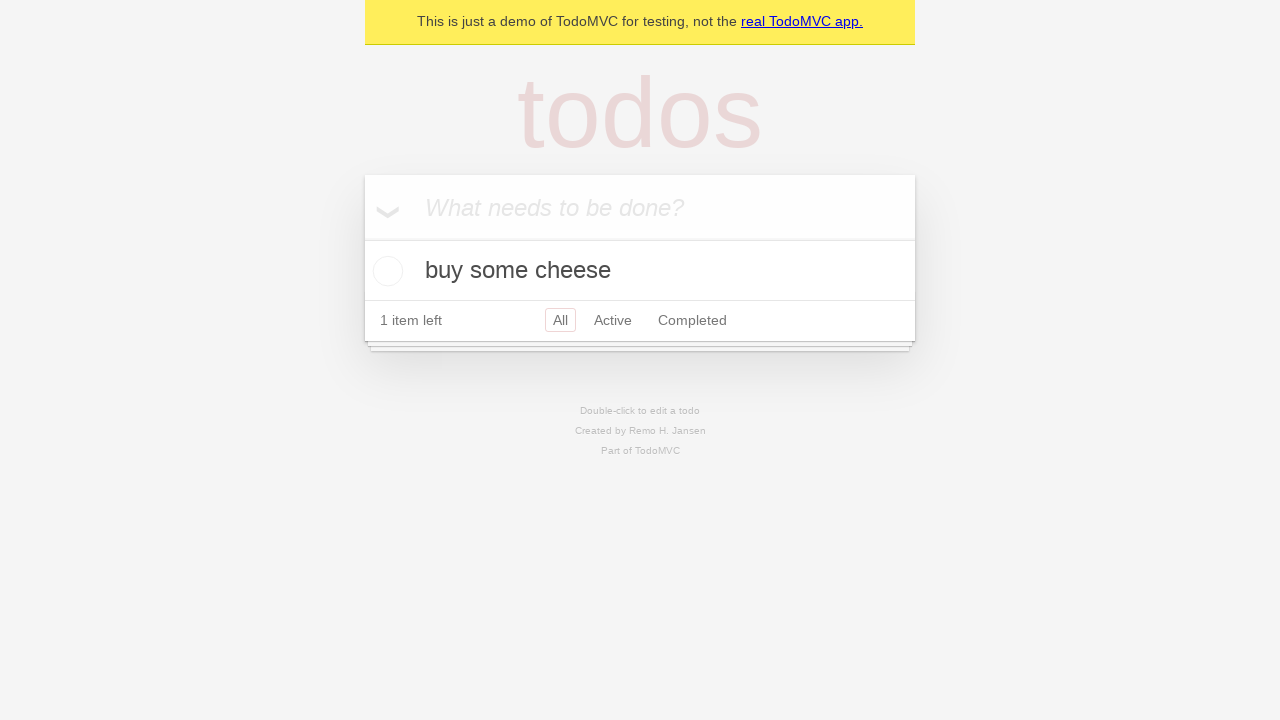

Filled new todo field with 'feed the cat' on internal:attr=[placeholder="What needs to be done?"i]
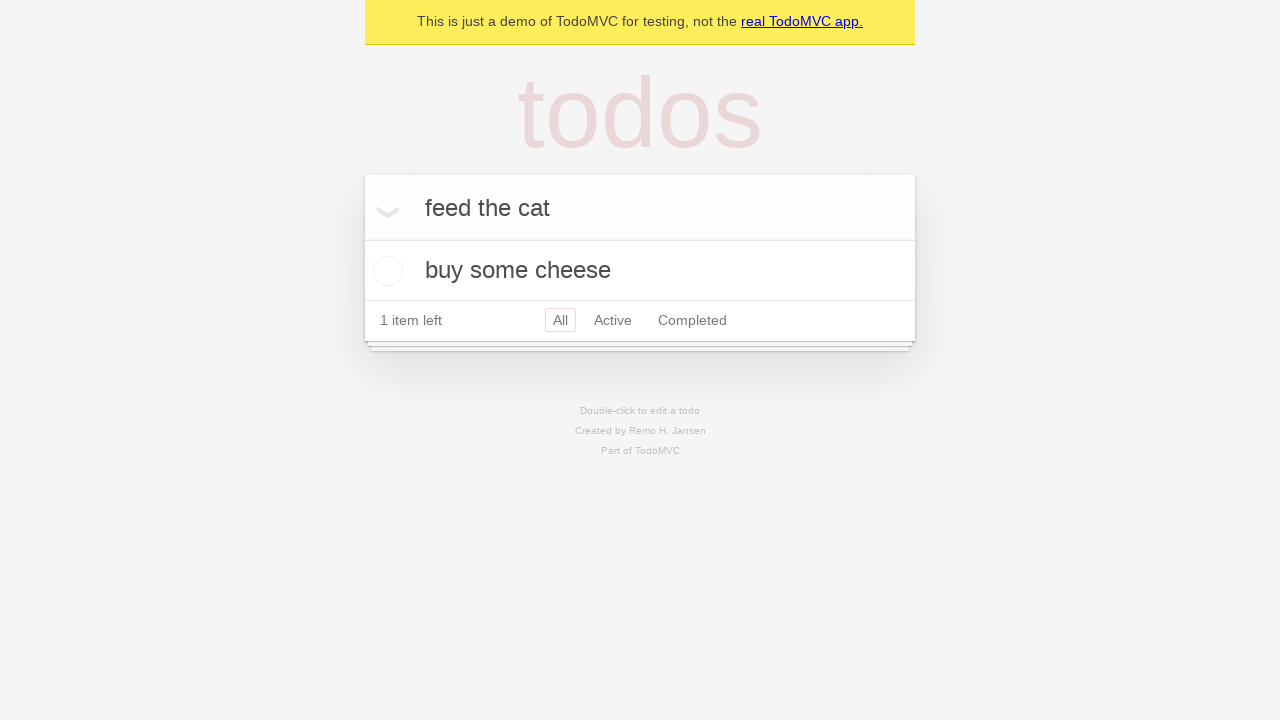

Pressed Enter to create todo 'feed the cat' on internal:attr=[placeholder="What needs to be done?"i]
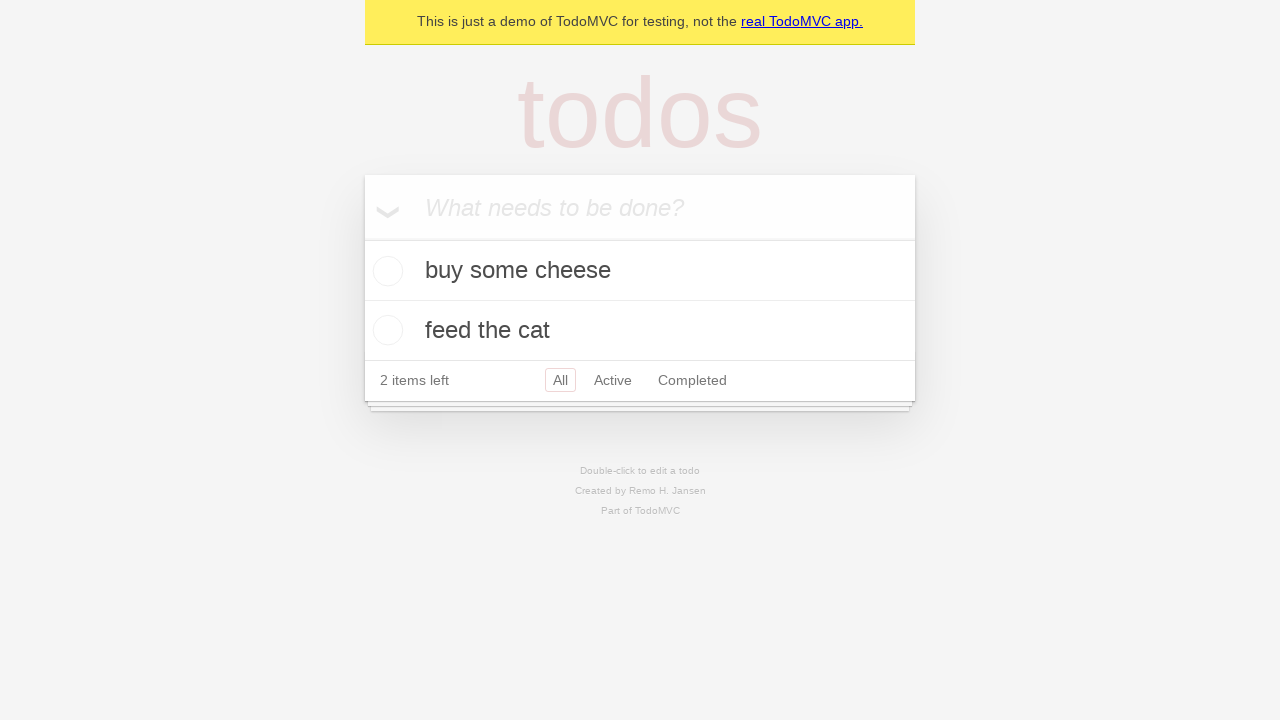

Filled new todo field with 'book a doctors appointment' on internal:attr=[placeholder="What needs to be done?"i]
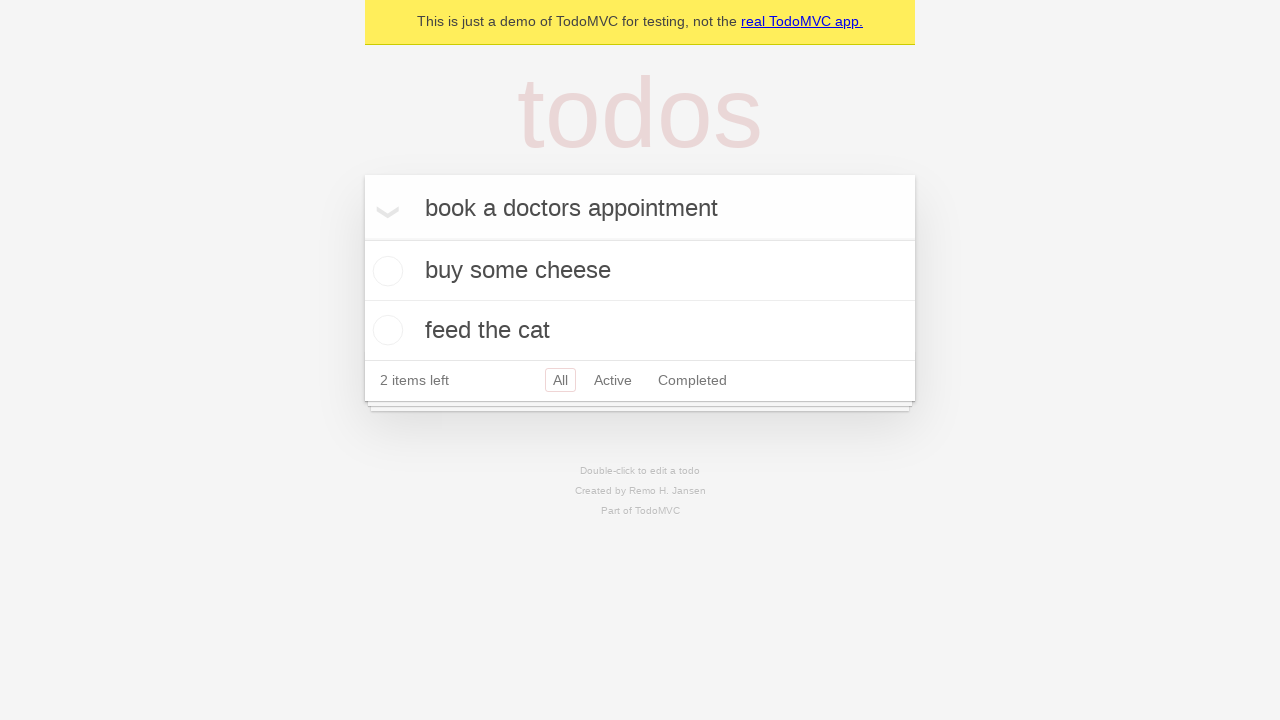

Pressed Enter to create todo 'book a doctors appointment' on internal:attr=[placeholder="What needs to be done?"i]
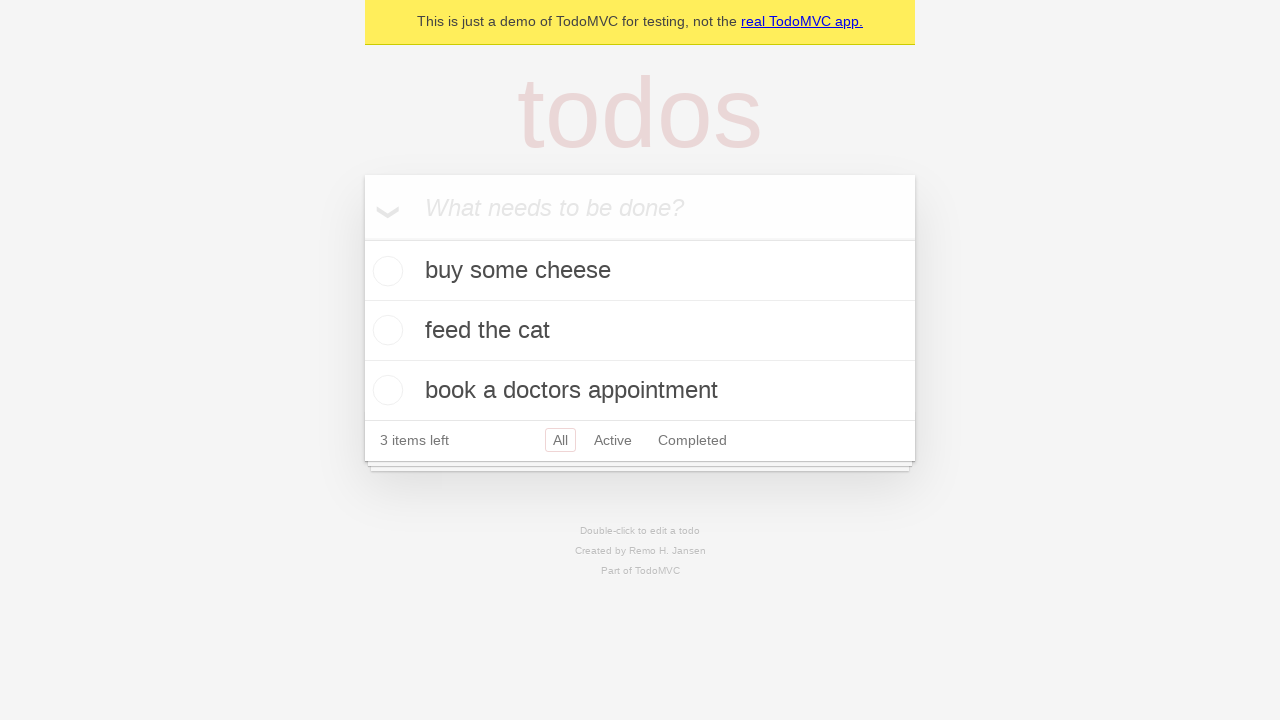

Double-clicked second todo item to enter edit mode at (640, 331) on internal:testid=[data-testid="todo-item"s] >> nth=1
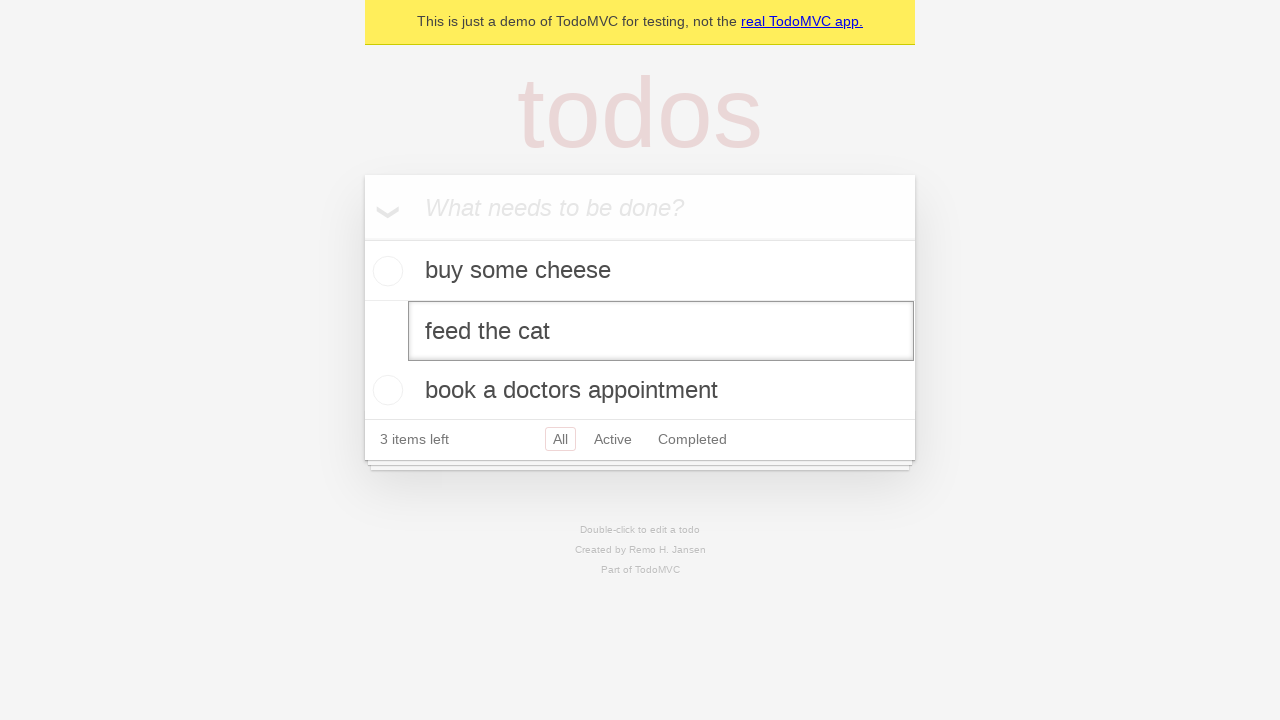

Cleared text from edit field (empty string) on internal:testid=[data-testid="todo-item"s] >> nth=1 >> internal:role=textbox[nam
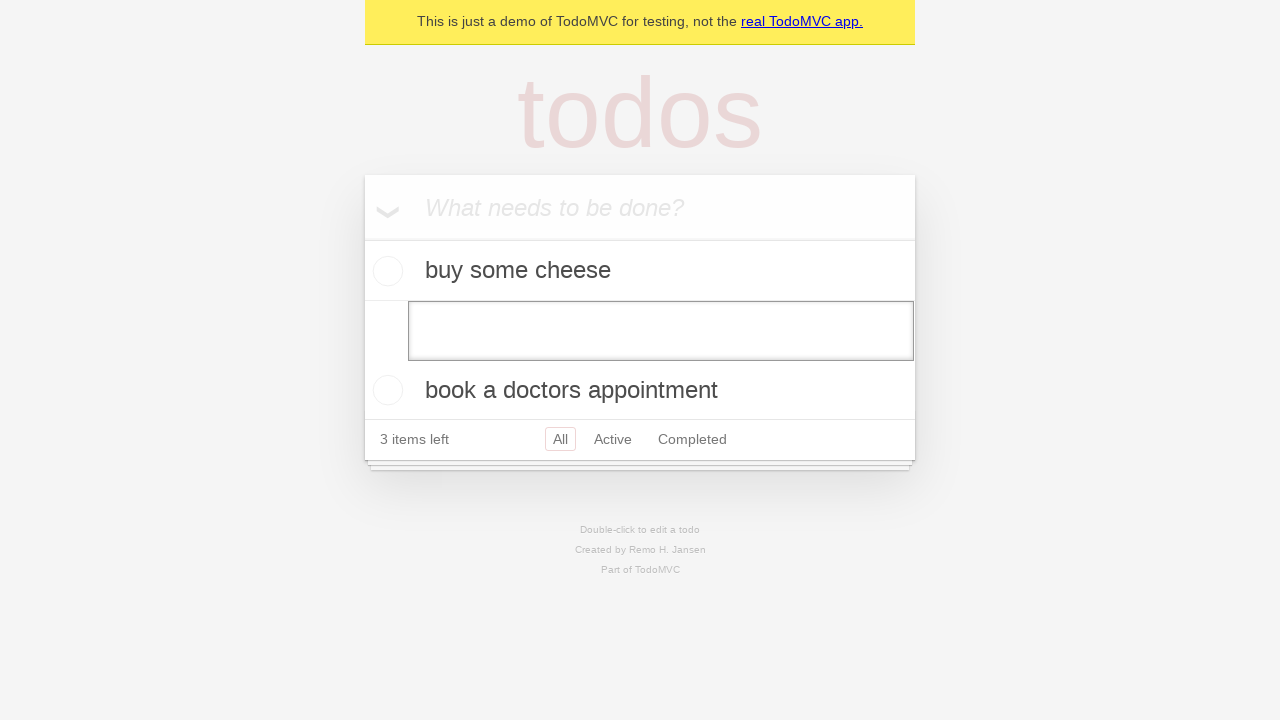

Pressed Enter to confirm edit with empty string - todo item should be removed on internal:testid=[data-testid="todo-item"s] >> nth=1 >> internal:role=textbox[nam
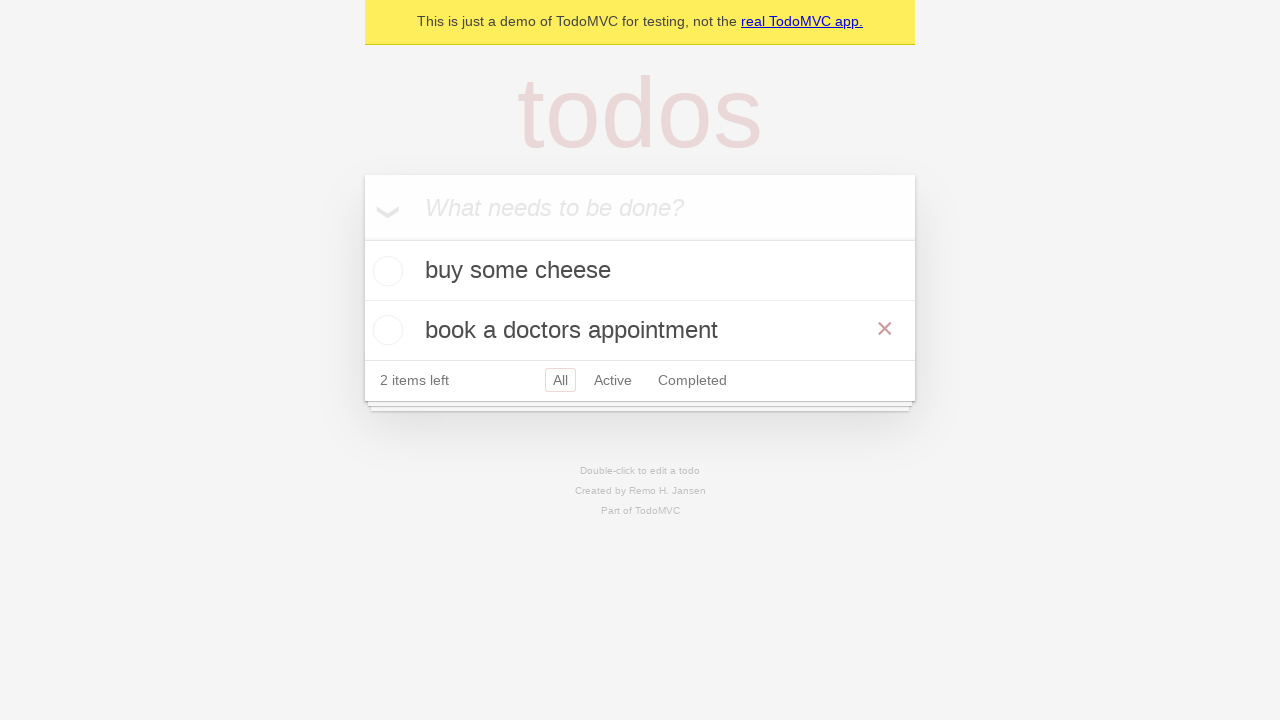

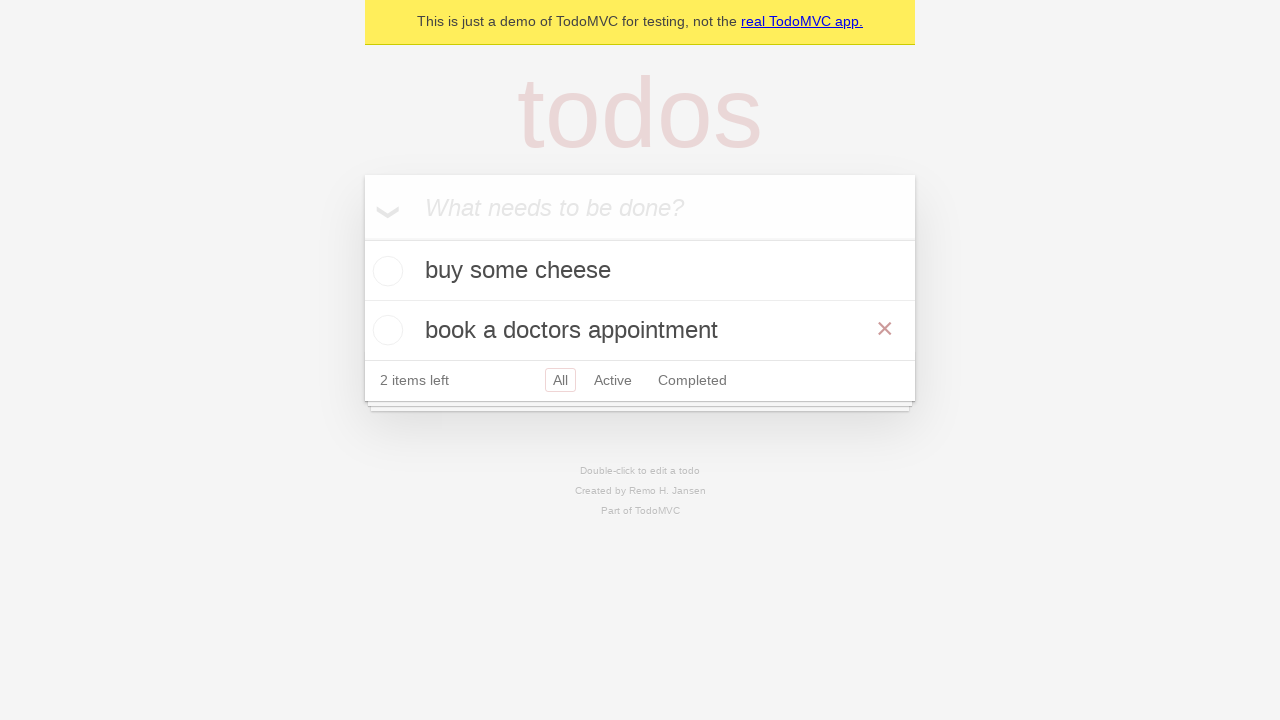